Tests JavaScript alert handling by clicking a button to trigger an alert, accepting it, then reading a value from the page, calculating a mathematical result, entering it into an input field, and submitting the form.

Starting URL: https://suninjuly.github.io/alert_accept.html

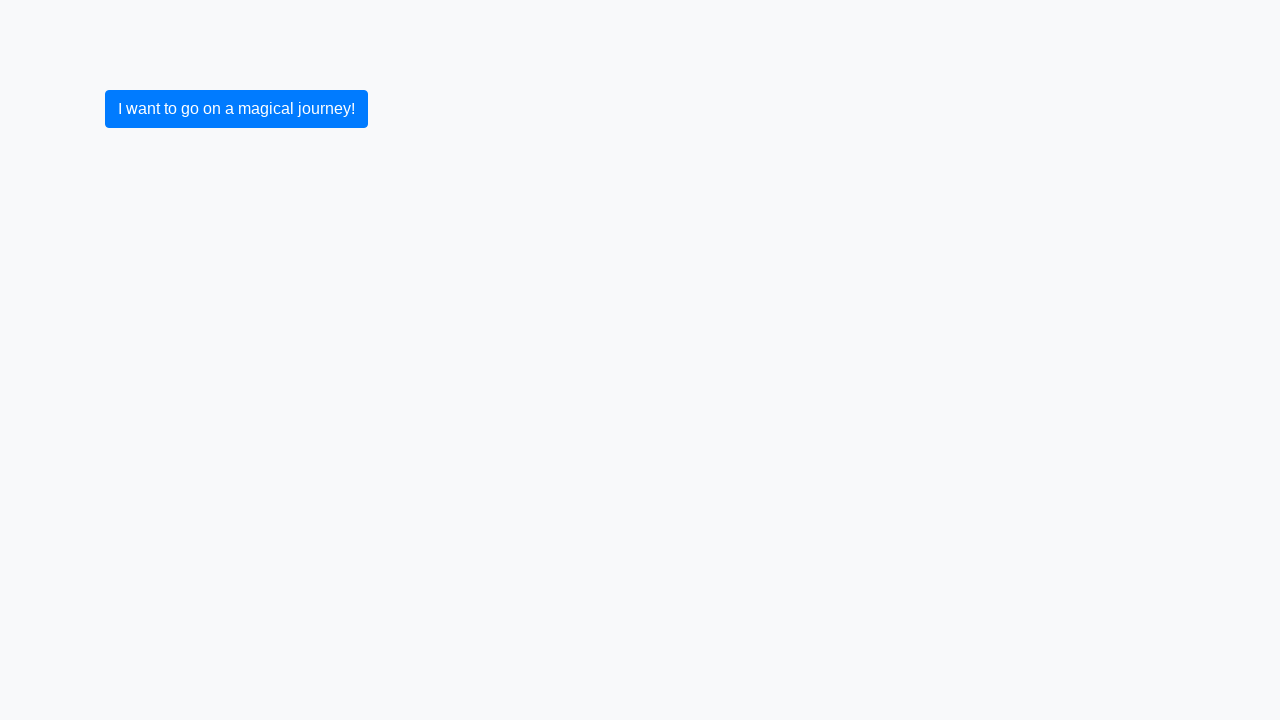

Set up dialog handler to accept alerts
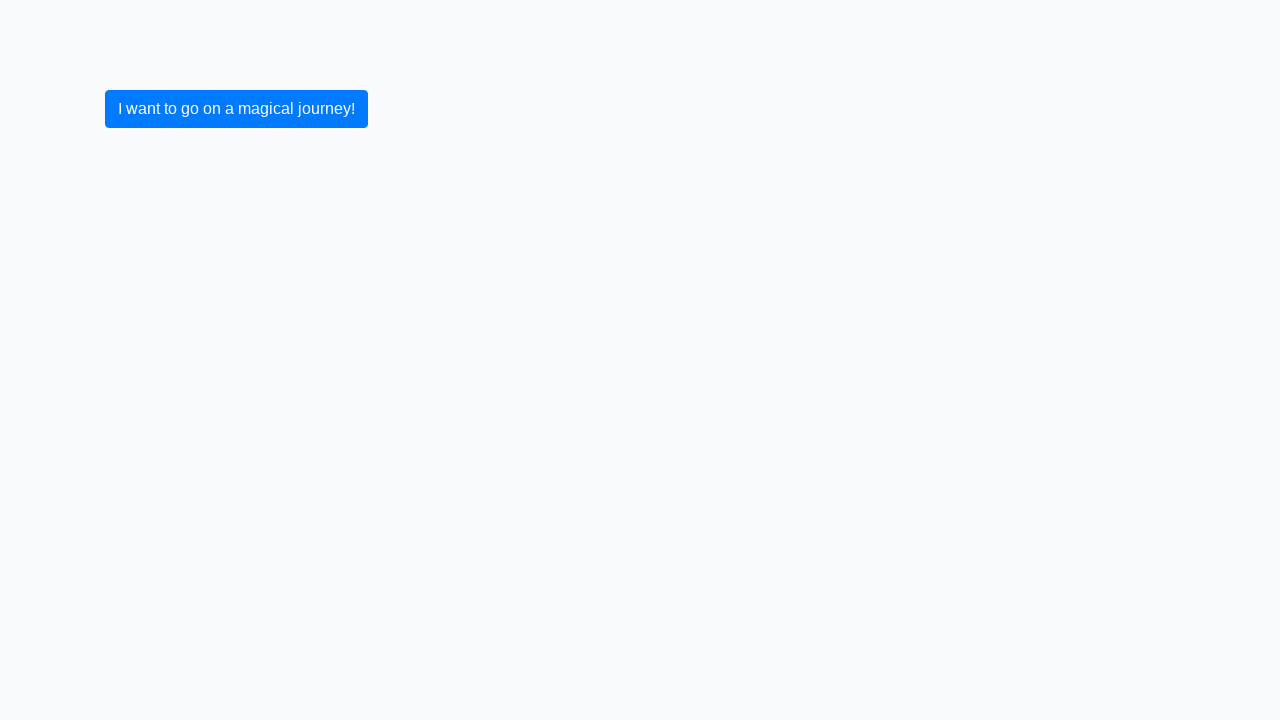

Clicked button to trigger JavaScript alert at (236, 109) on button
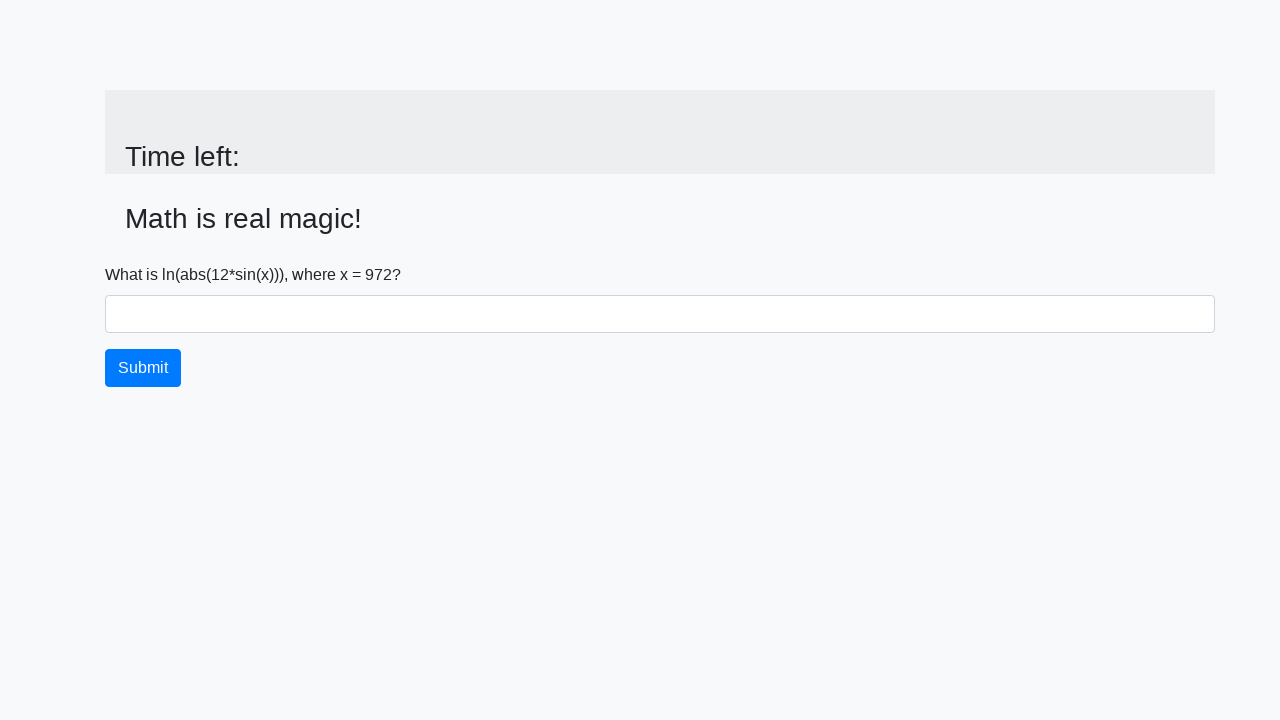

Alert was accepted and input_value element loaded
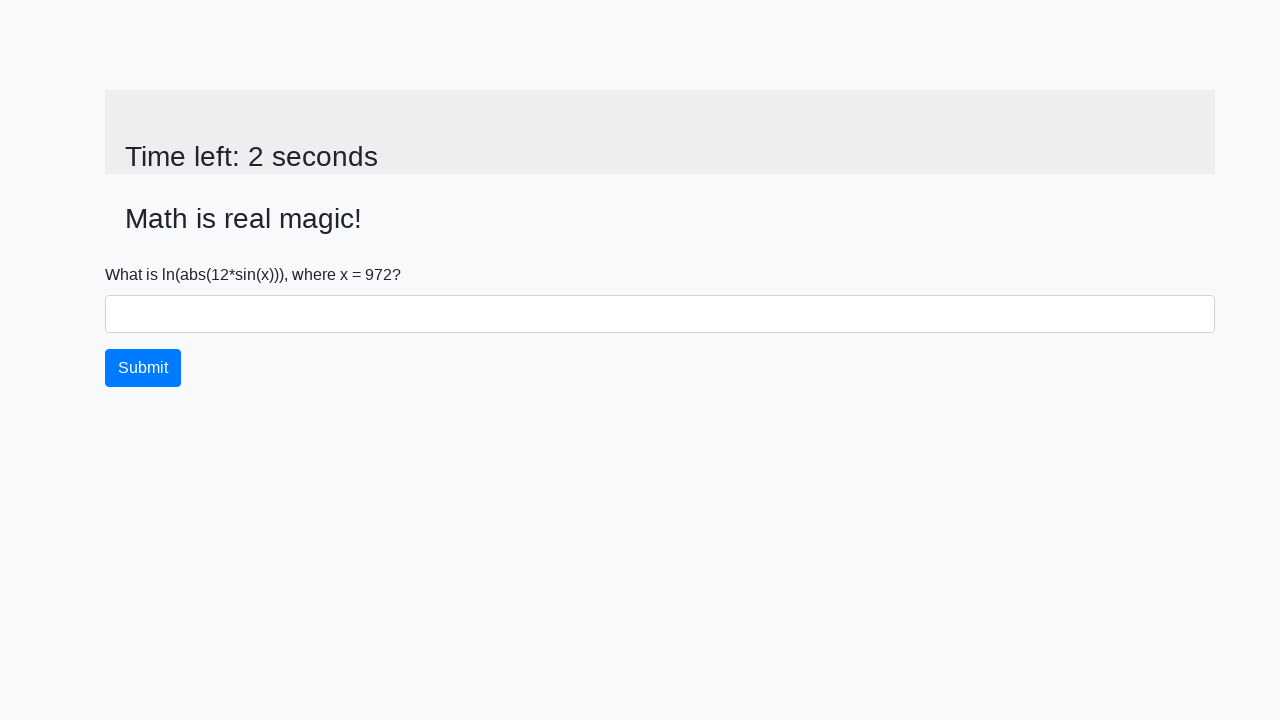

Retrieved x value from page: 972
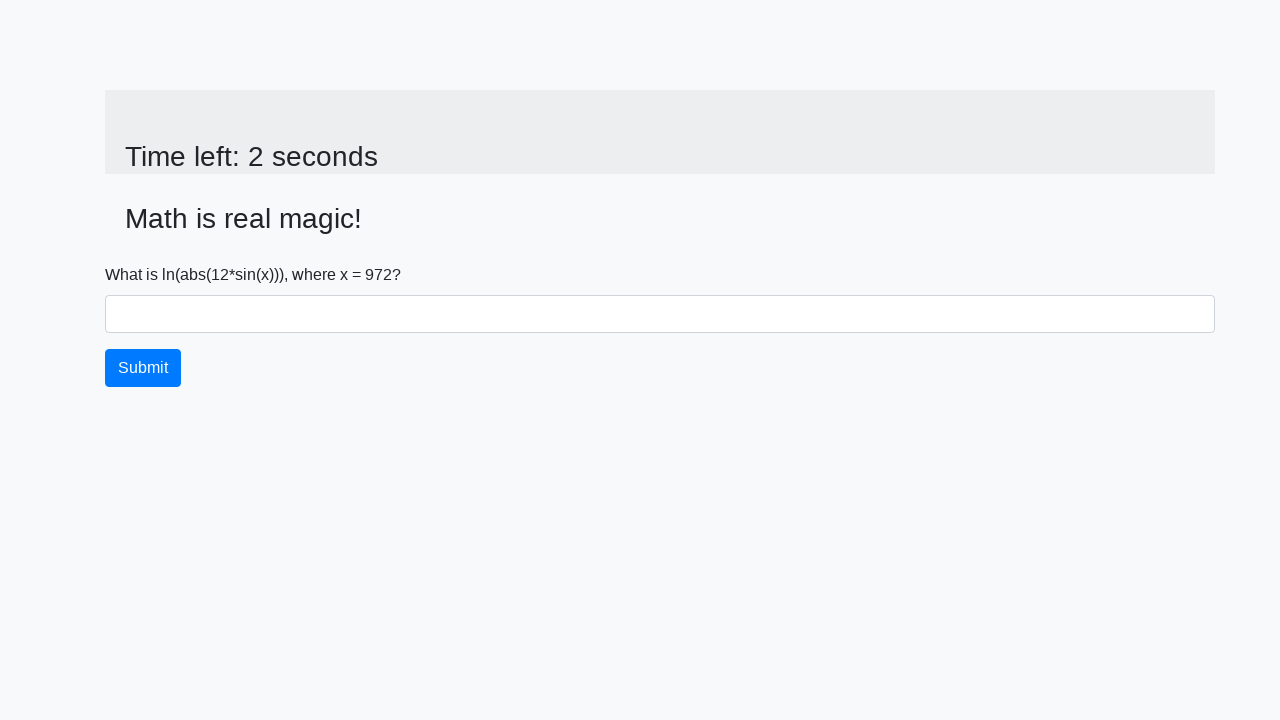

Calculated mathematical result: 2.4318337132406906
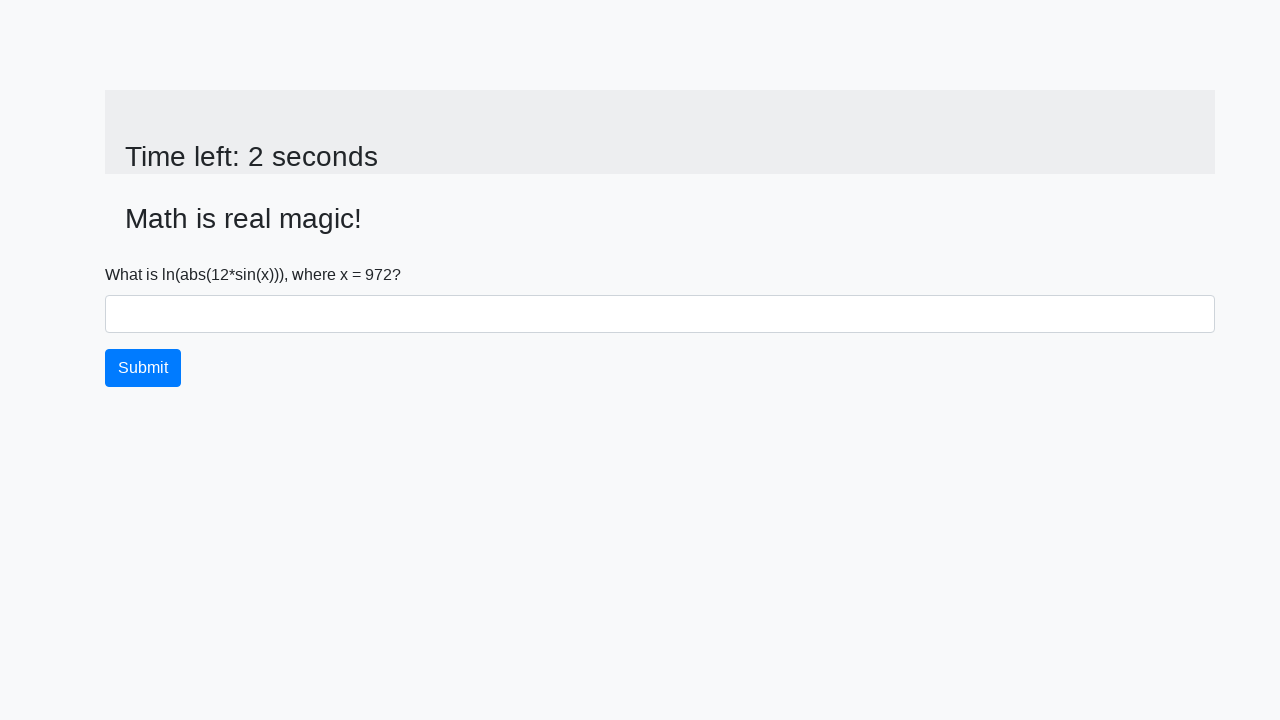

Entered calculated value '2.4318337132406906' into input field on input
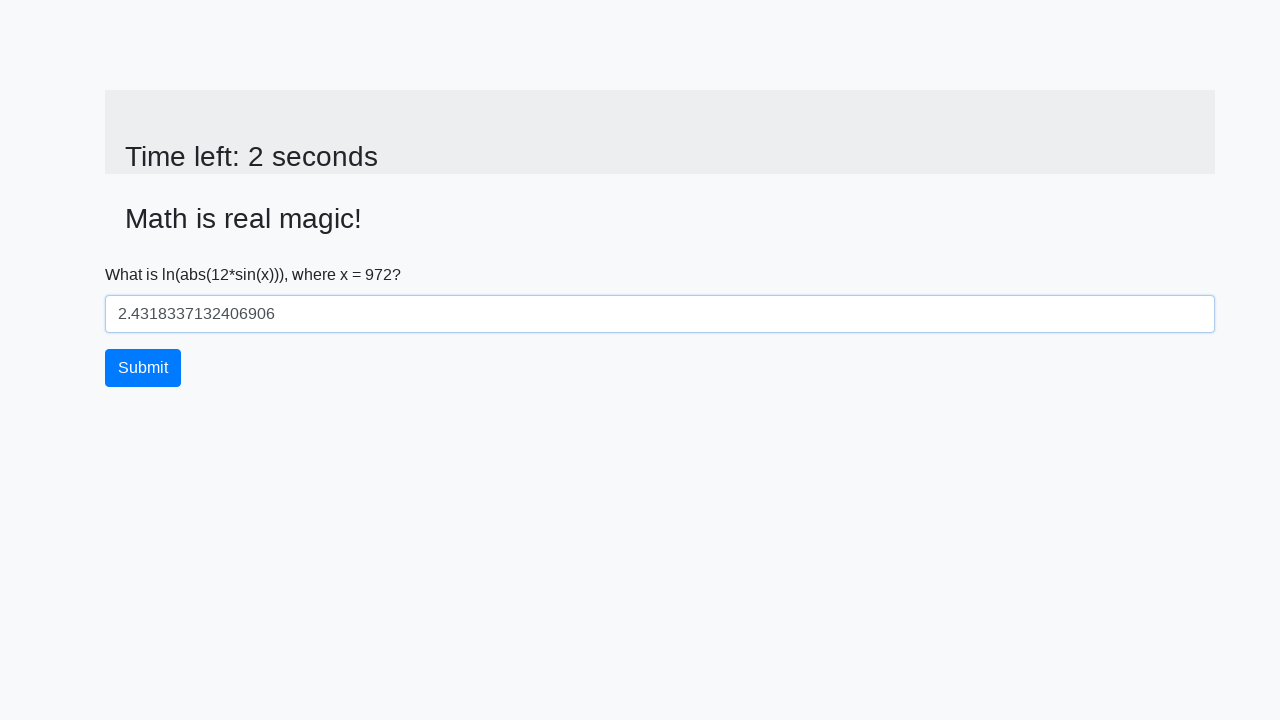

Clicked submit button to complete form submission at (143, 368) on button.btn
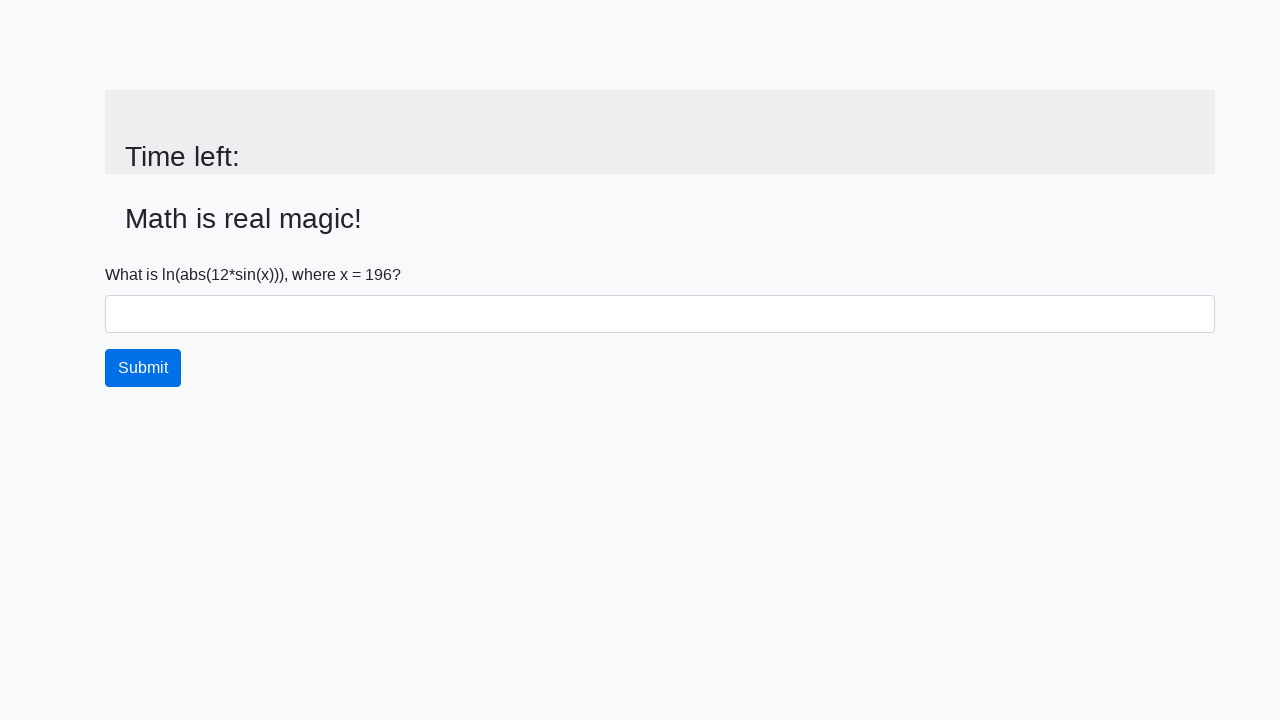

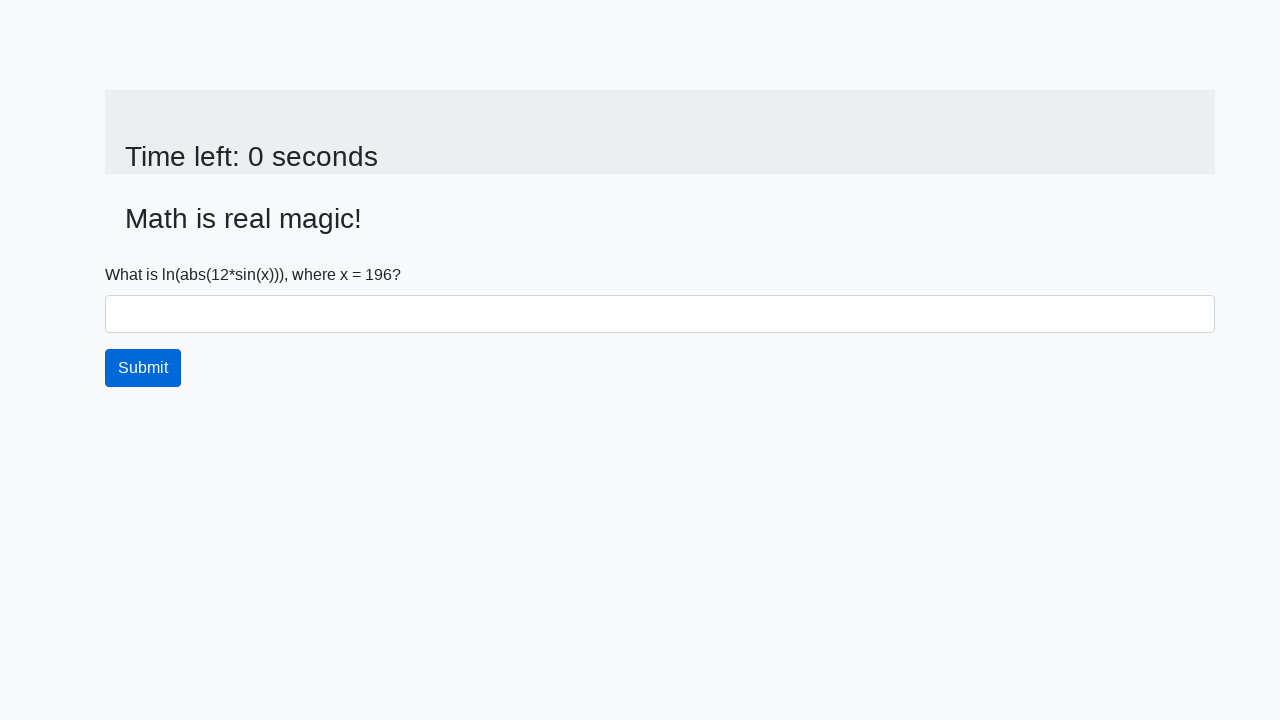